Tests checkbox functionality by toggling checkboxes and verifying their selected states

Starting URL: https://the-internet.herokuapp.com/checkboxes

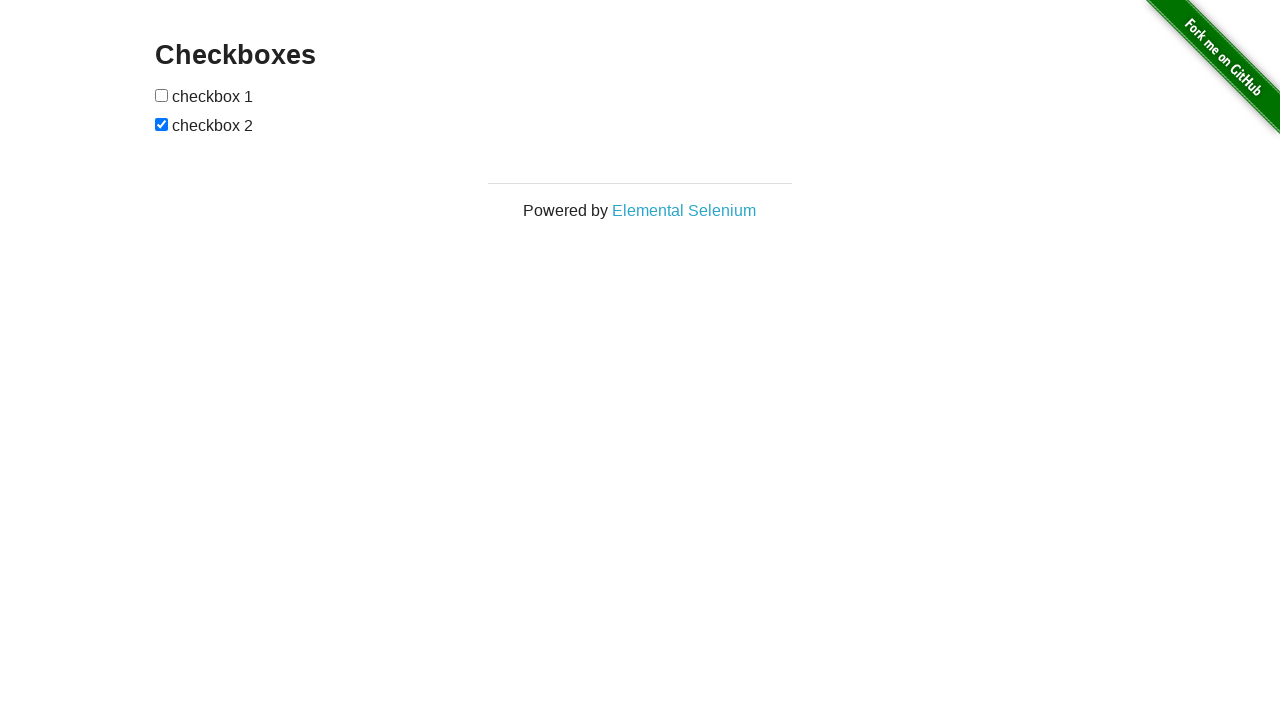

Retrieved all checkboxes from the page
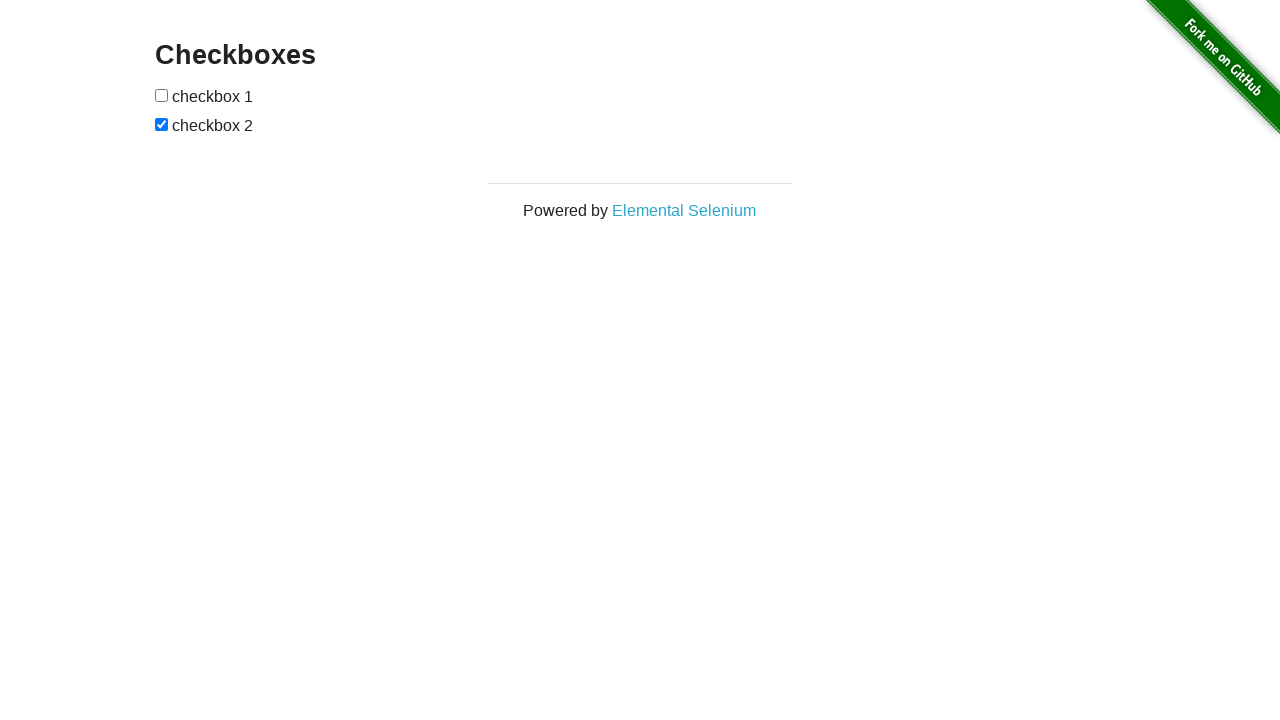

Clicked first checkbox to check it at (162, 95) on xpath=//input[@type='checkbox'] >> nth=0
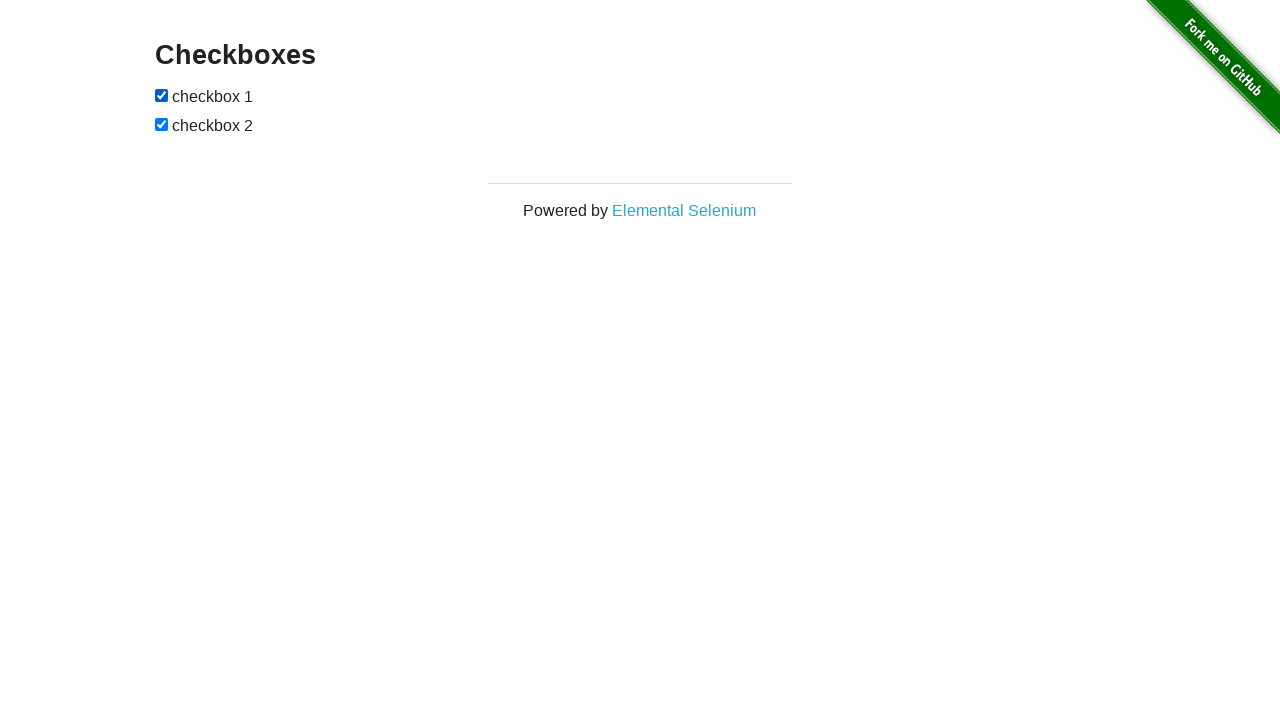

Clicked second checkbox to uncheck it at (162, 124) on xpath=//input[@type='checkbox'] >> nth=1
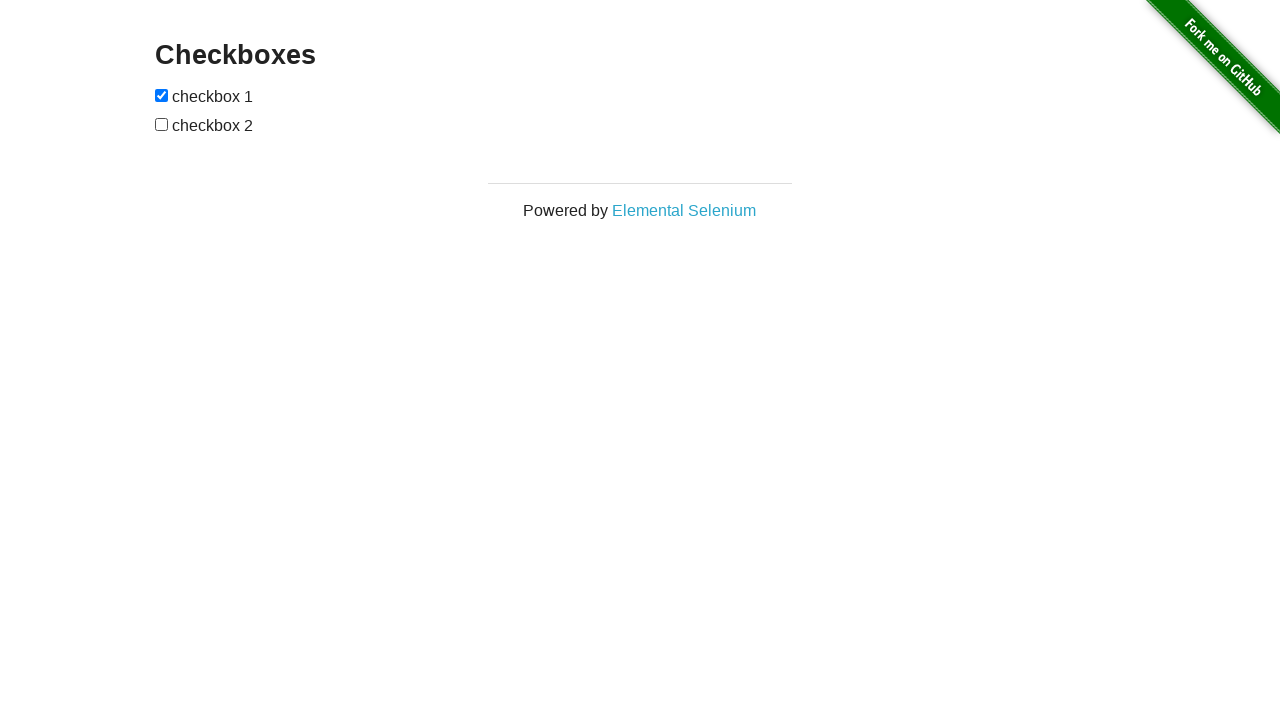

Verified first checkbox is now checked
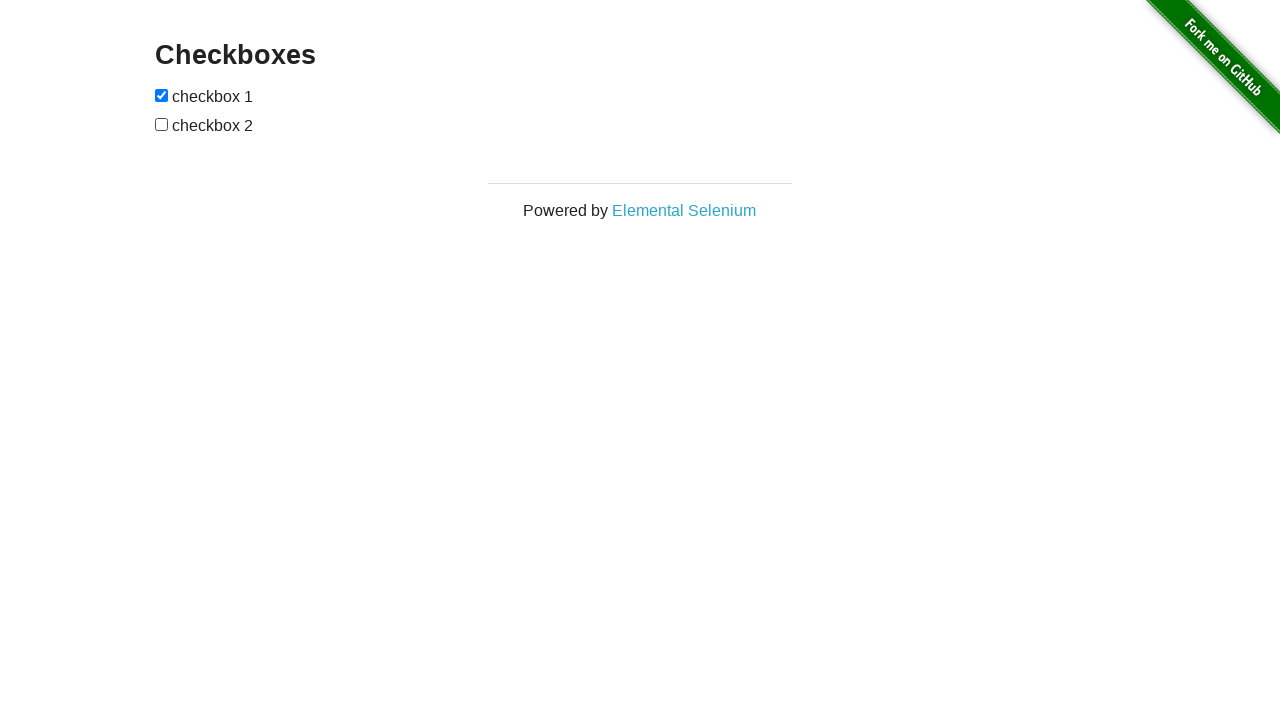

Verified second checkbox is now unchecked
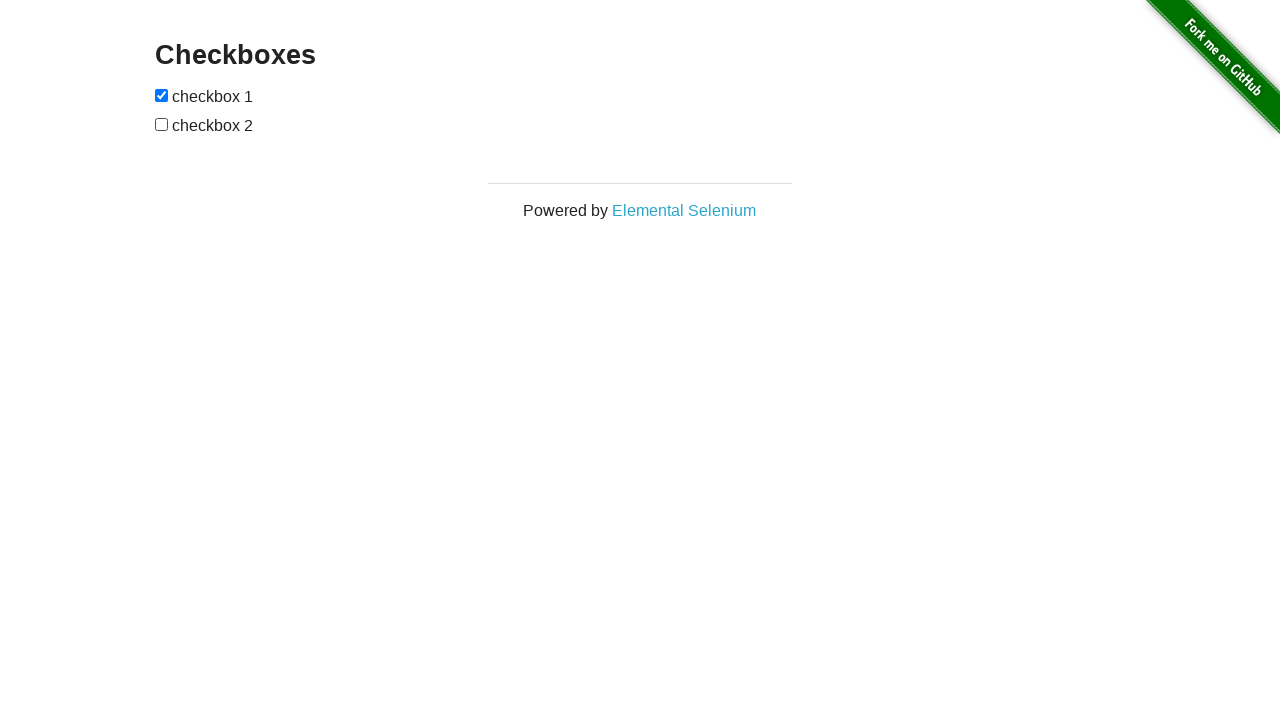

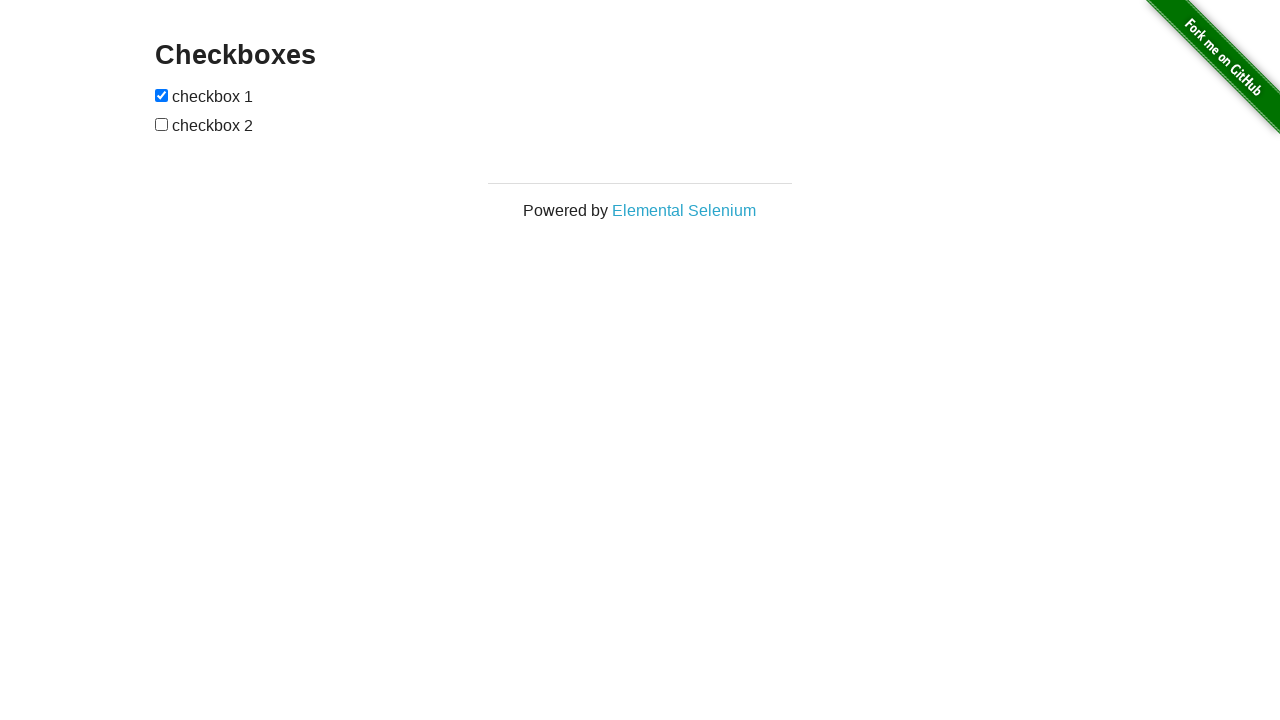